Tests SpiceJet flight booking form by selecting origin/destination airports (BOM to DEL), adding multiple passengers (adults, children, infants), changing currency to USD, and submitting the search

Starting URL: https://www.spicejet.com

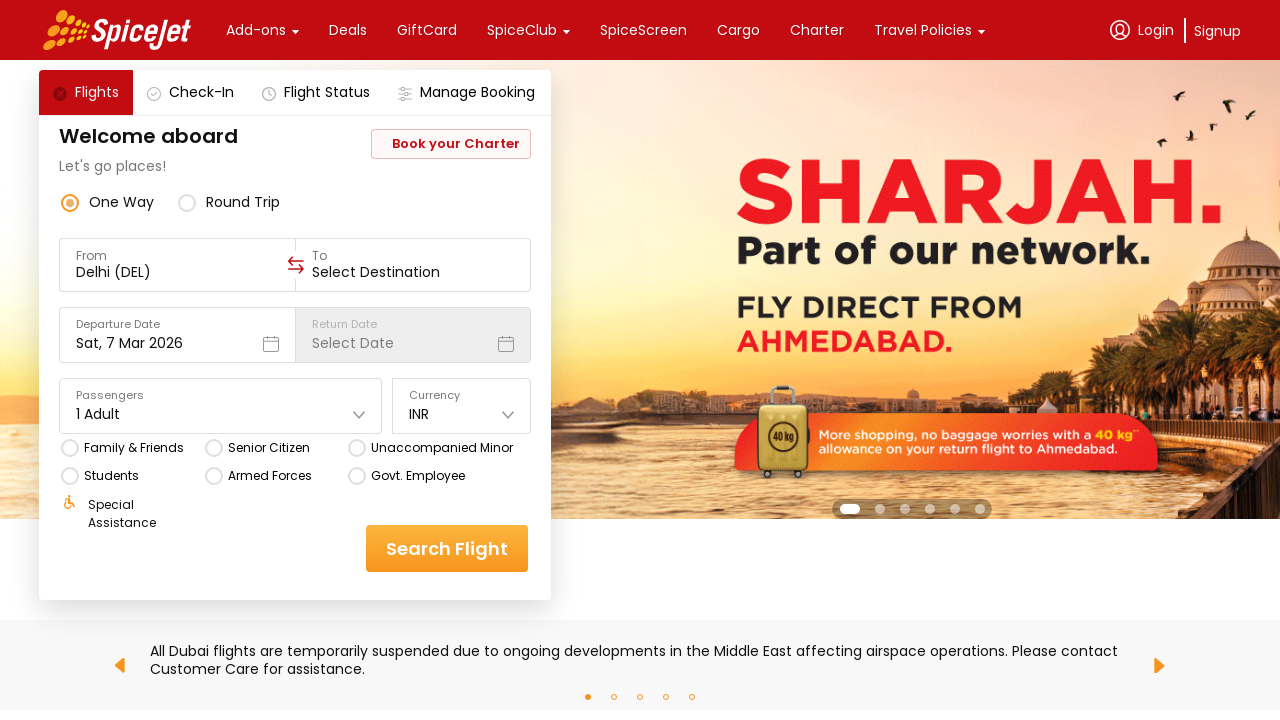

Clicked on origin/departure field at (177, 265) on div[data-testid='to-testID-origin']
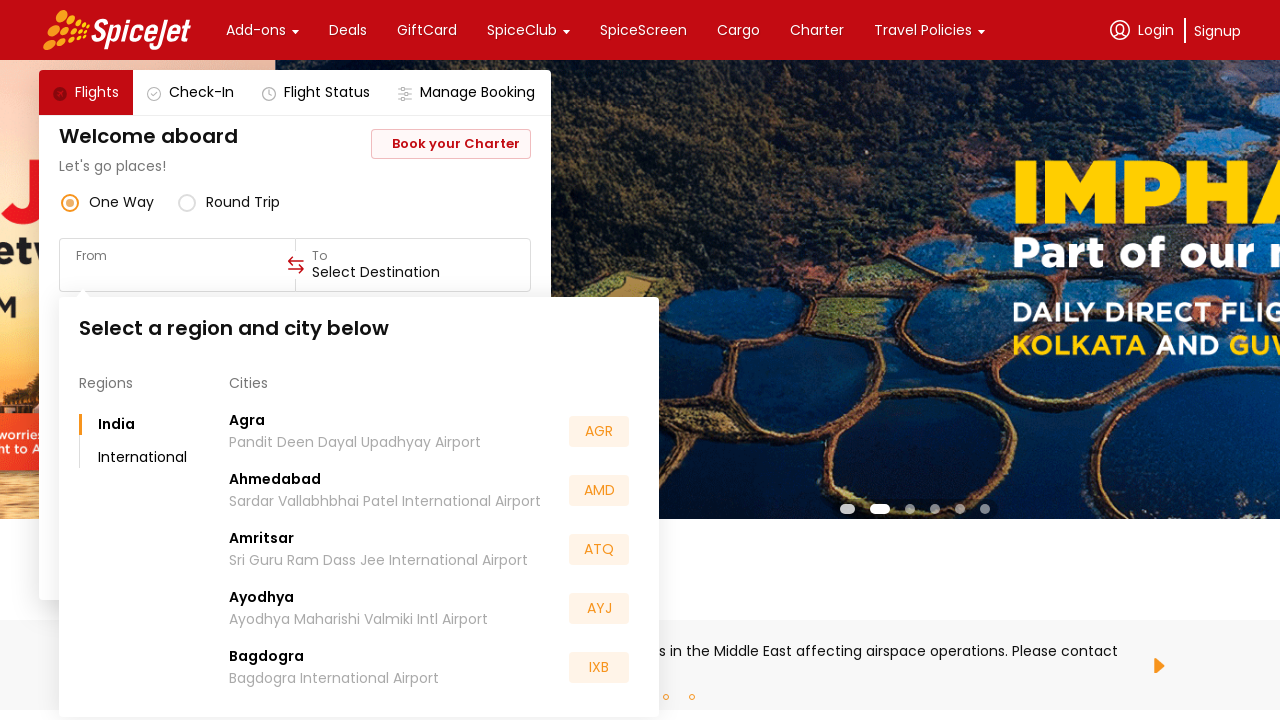

Waited for origin field to be ready
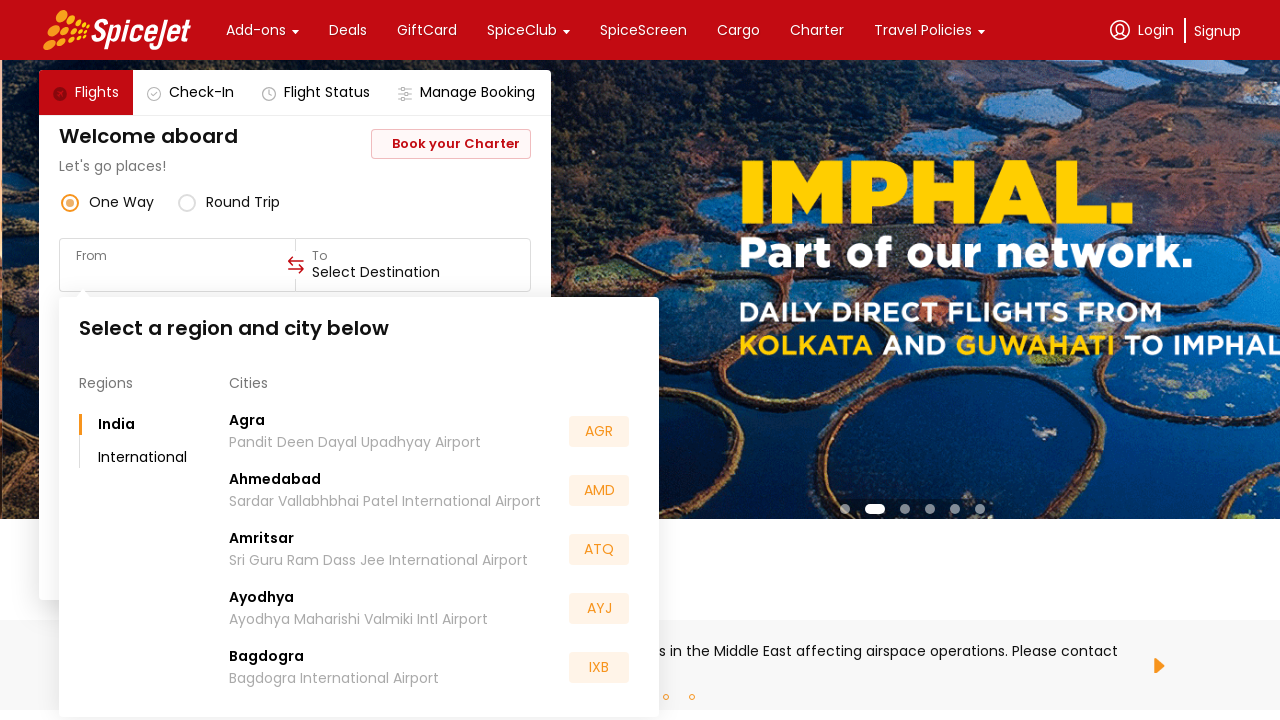

Selected BOM (Mumbai) as origin airport at (599, 552) on div:text('BOM')
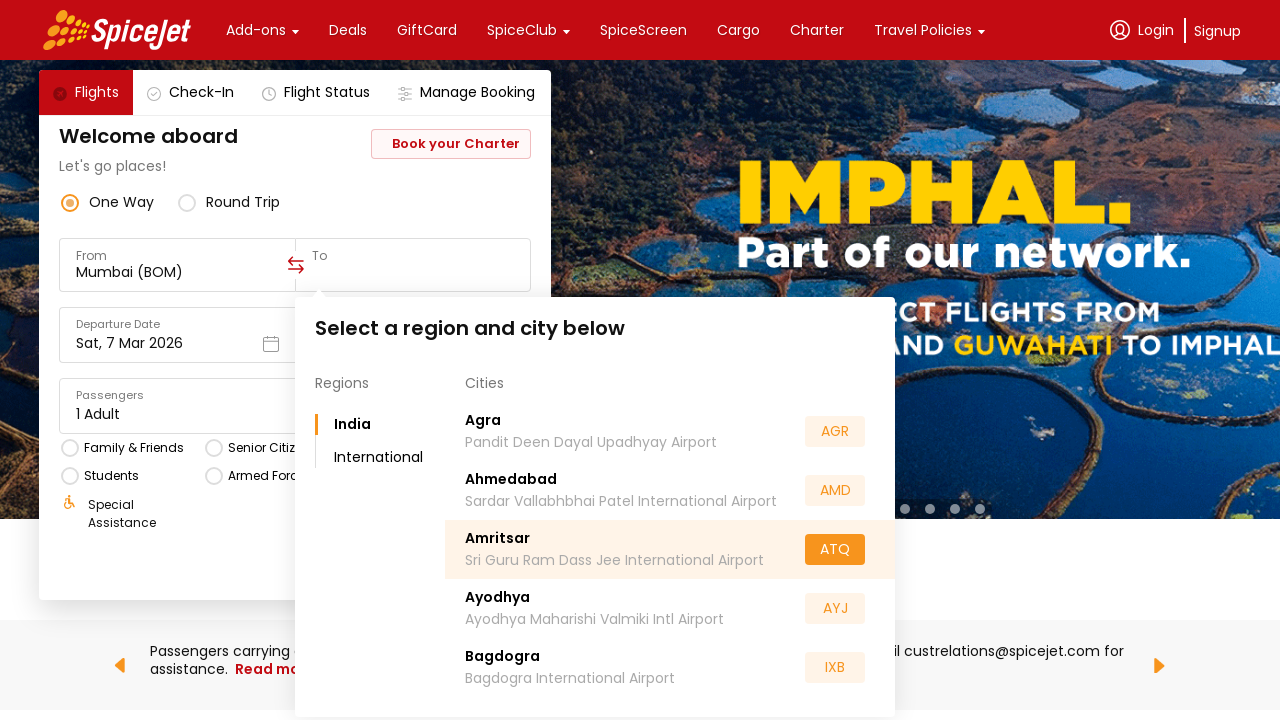

Waited for origin selection to complete
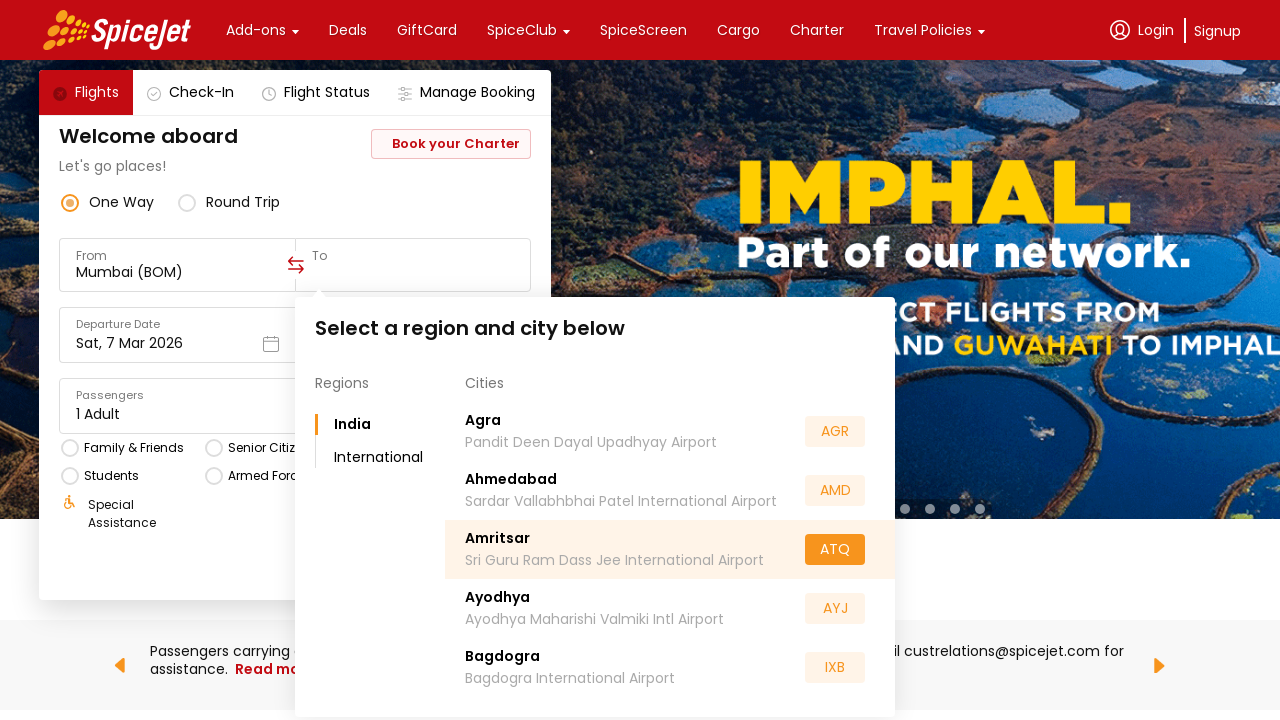

Selected DEL (Delhi) as destination airport at (484, 552) on div:text('DEL')
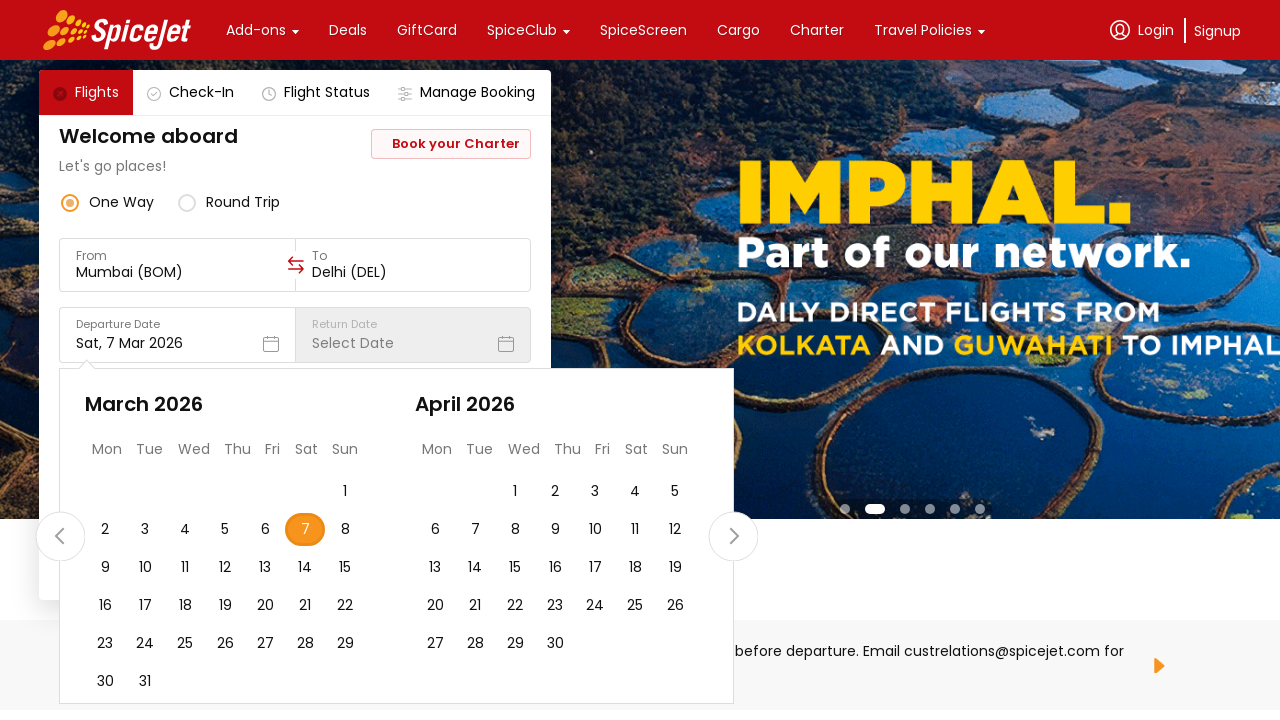

Waited for destination selection to complete
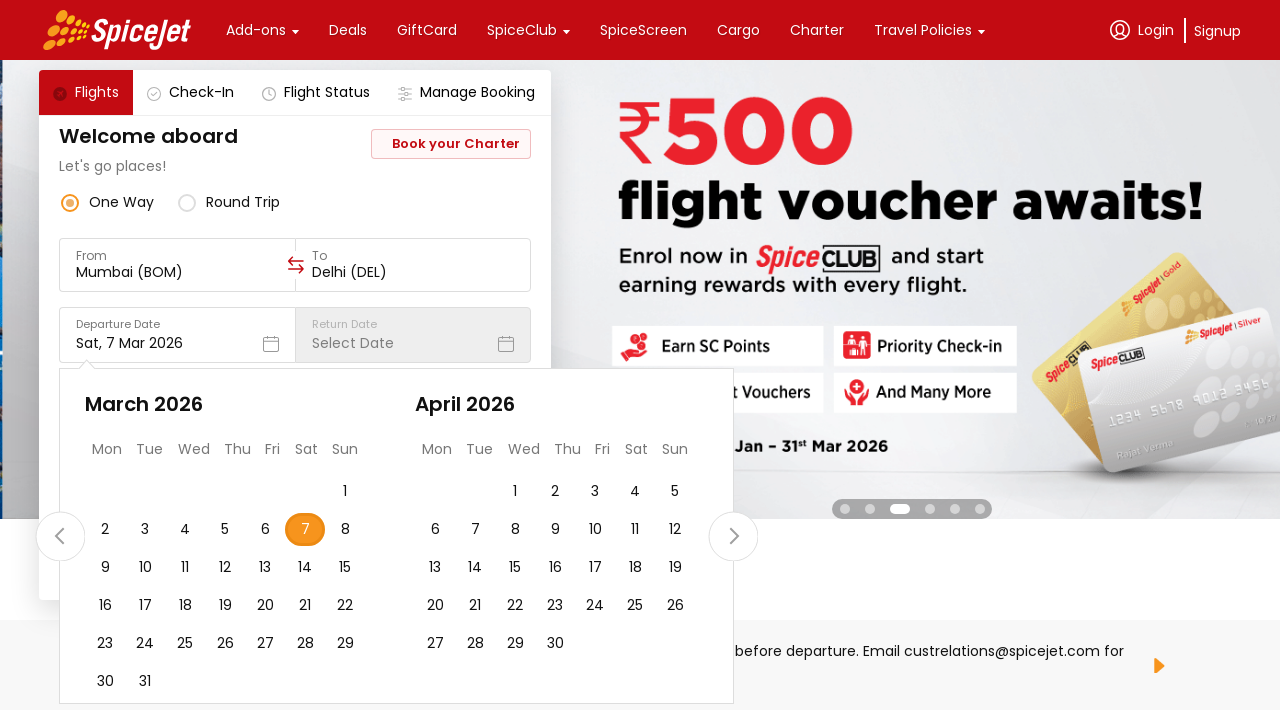

Clicked on date picker/continue button at (116, 30) on div.css-1dbjc4n.r-1loqt21.r-1otgn73
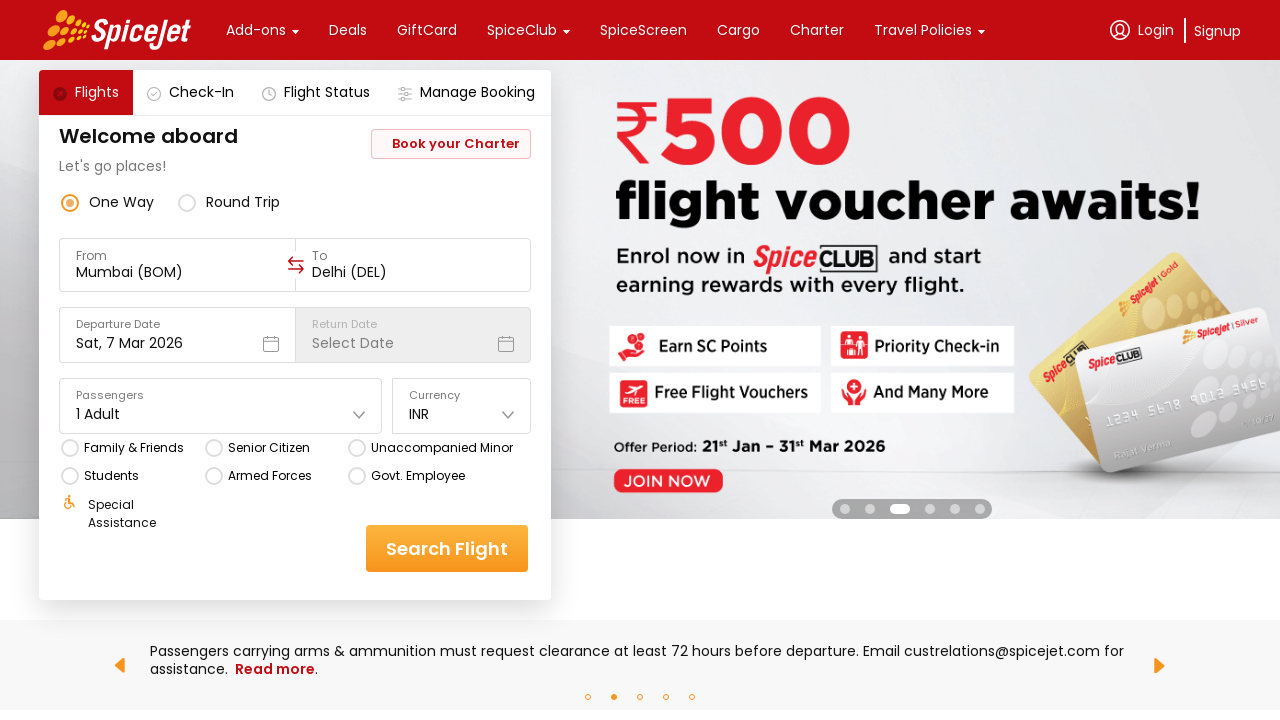

Waited for date picker to process
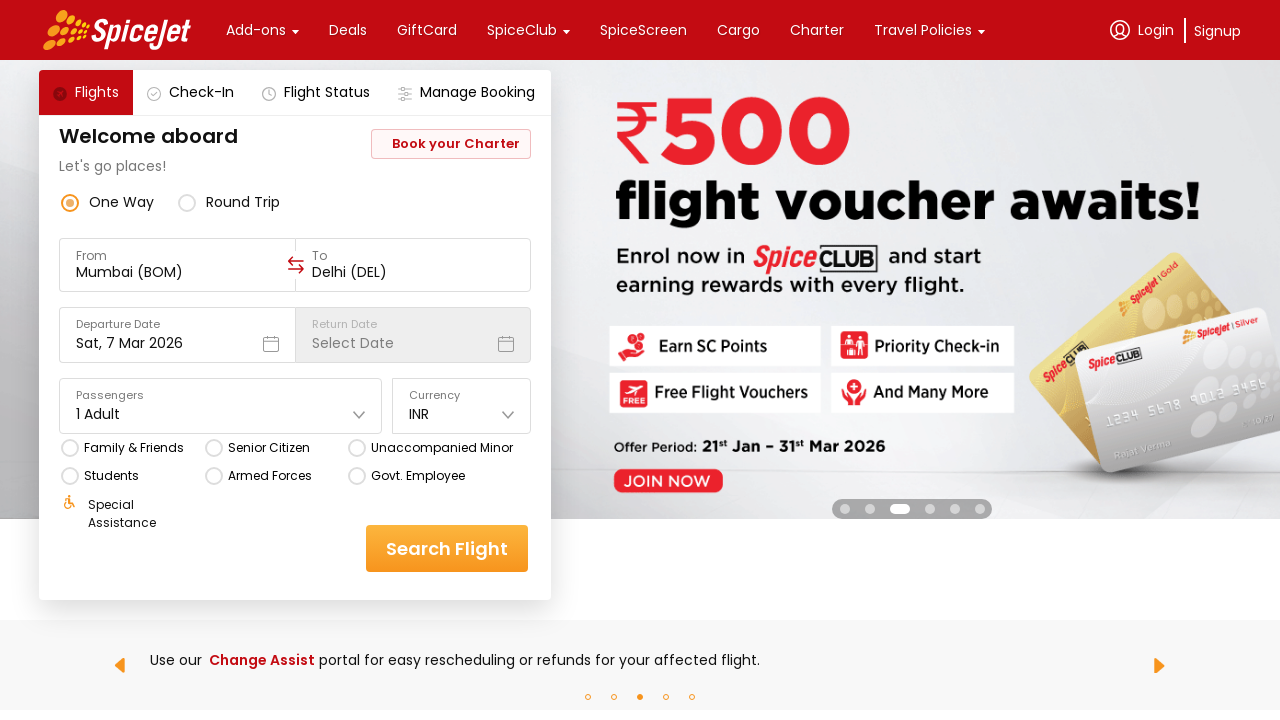

Clicked on travellers section at (221, 406) on div[data-testid='home-page-travellers']
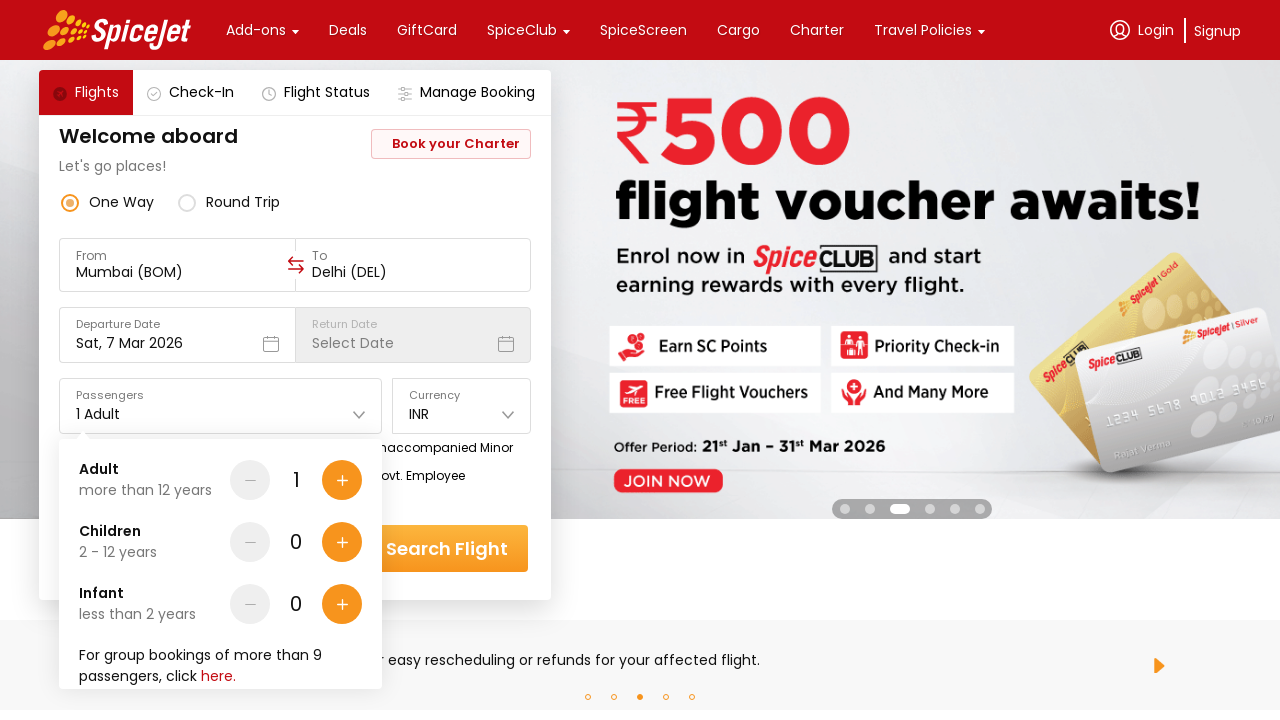

Waited for travellers panel to open
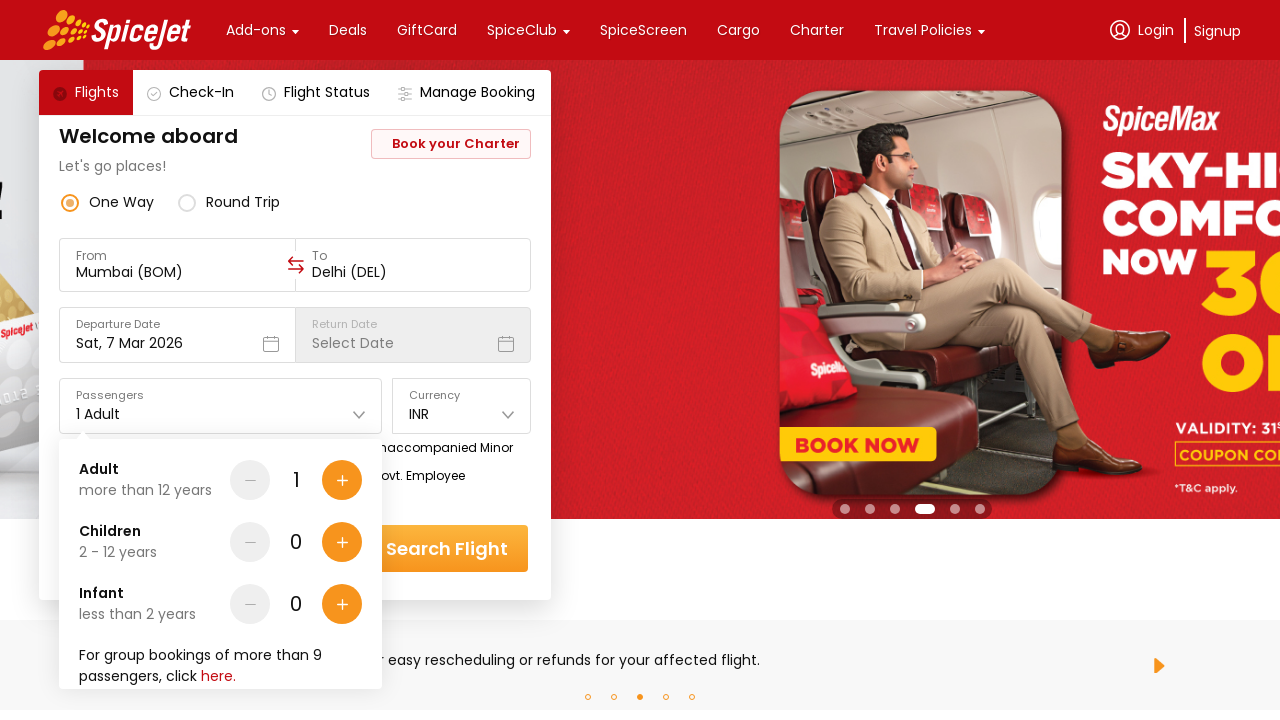

Added adult passenger 2 (total 8 adults) at (342, 480) on div[data-testid='Adult-testID-plus-one-cta']
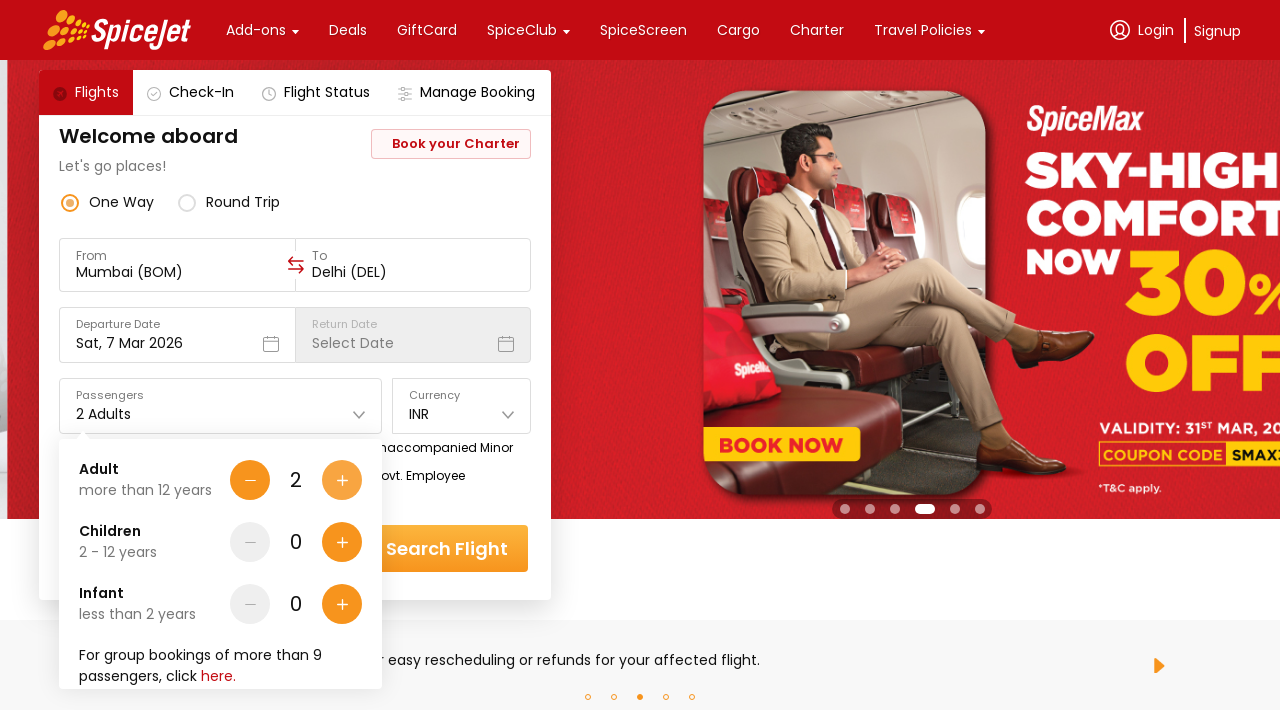

Added adult passenger 3 (total 8 adults) at (342, 480) on div[data-testid='Adult-testID-plus-one-cta']
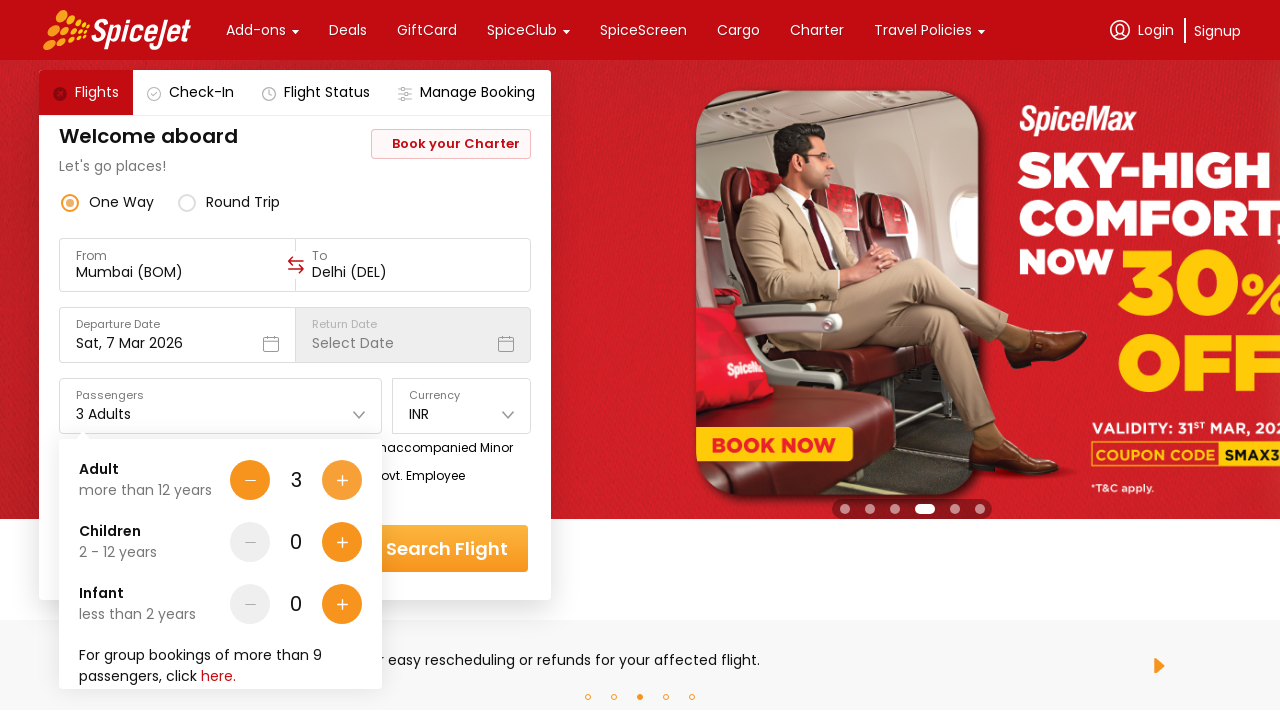

Added adult passenger 4 (total 8 adults) at (342, 480) on div[data-testid='Adult-testID-plus-one-cta']
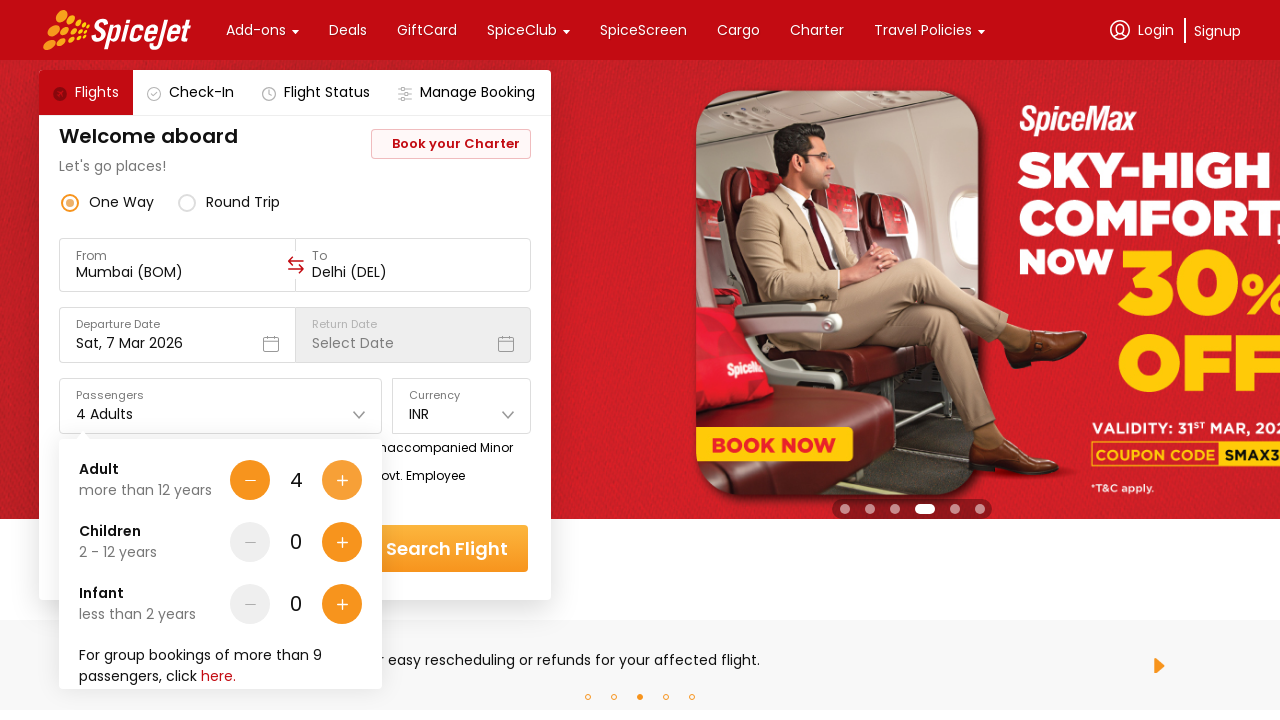

Added adult passenger 5 (total 8 adults) at (342, 480) on div[data-testid='Adult-testID-plus-one-cta']
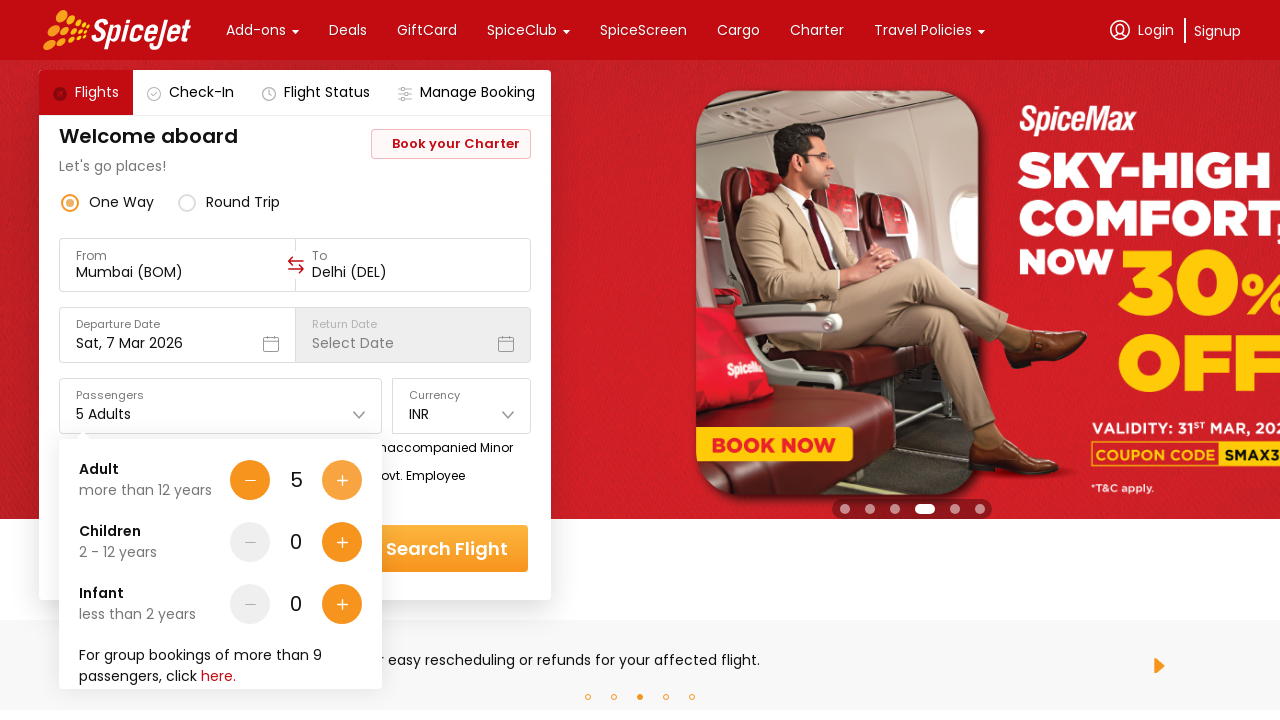

Added adult passenger 6 (total 8 adults) at (342, 480) on div[data-testid='Adult-testID-plus-one-cta']
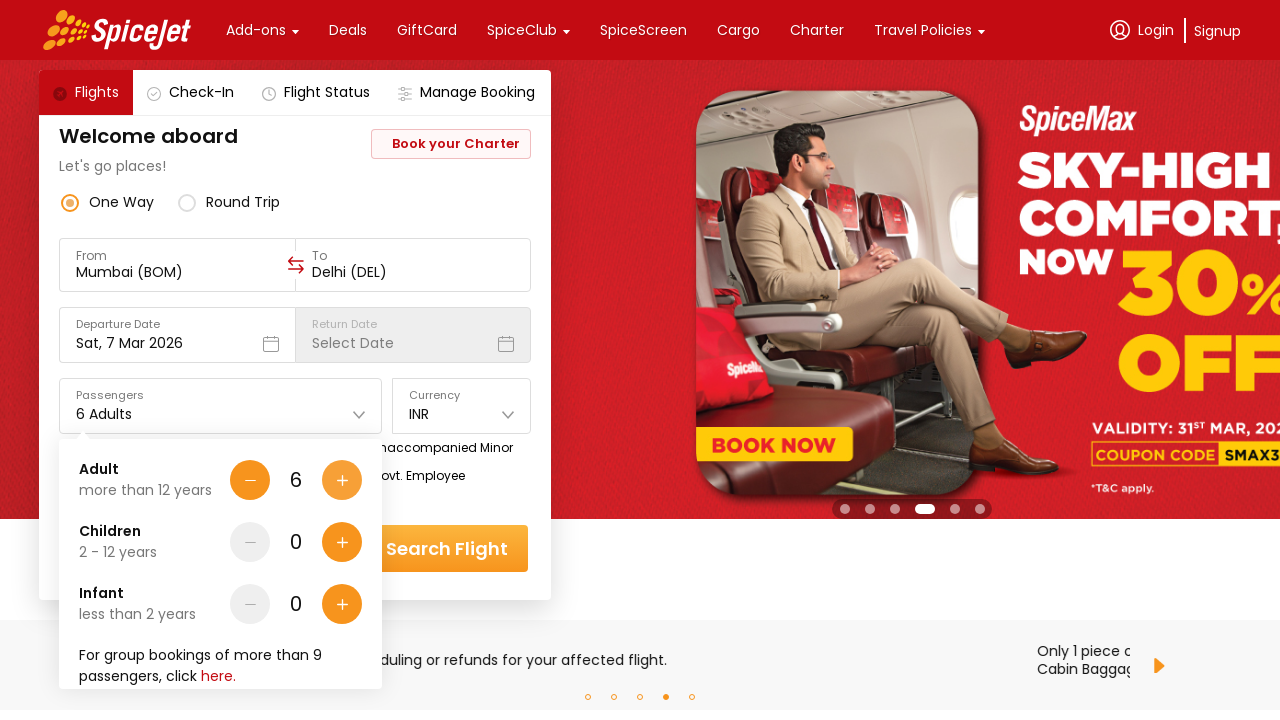

Added adult passenger 7 (total 8 adults) at (342, 480) on div[data-testid='Adult-testID-plus-one-cta']
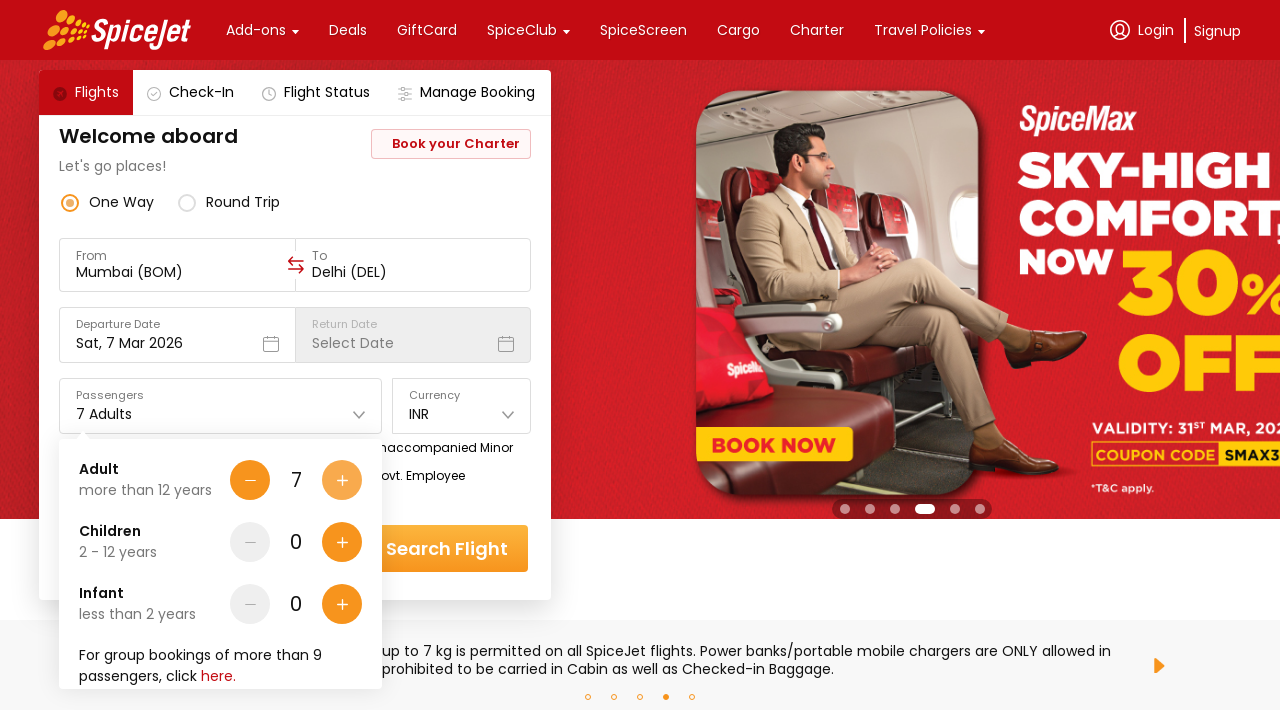

Added adult passenger 8 (total 8 adults) at (342, 480) on div[data-testid='Adult-testID-plus-one-cta']
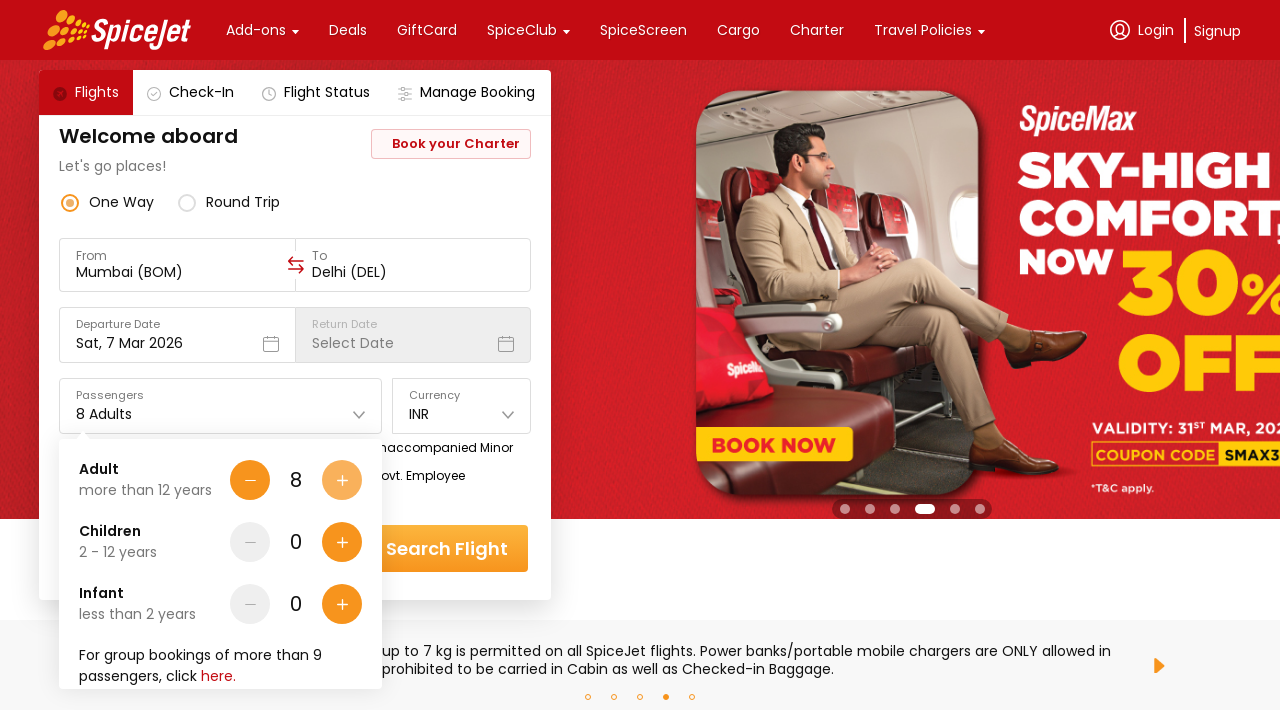

Waited after adding all adult passengers
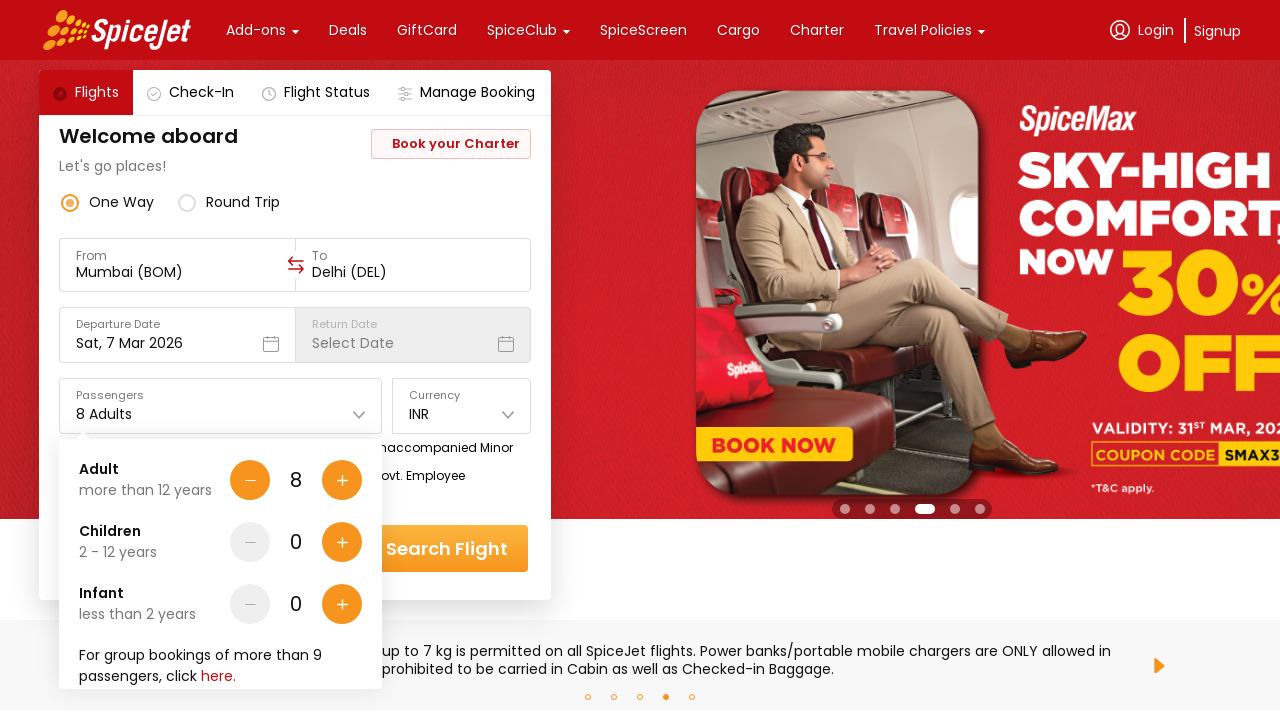

Added child passenger 1 (total 3 children) at (342, 542) on div[data-testid='Children-testID-plus-one-cta']
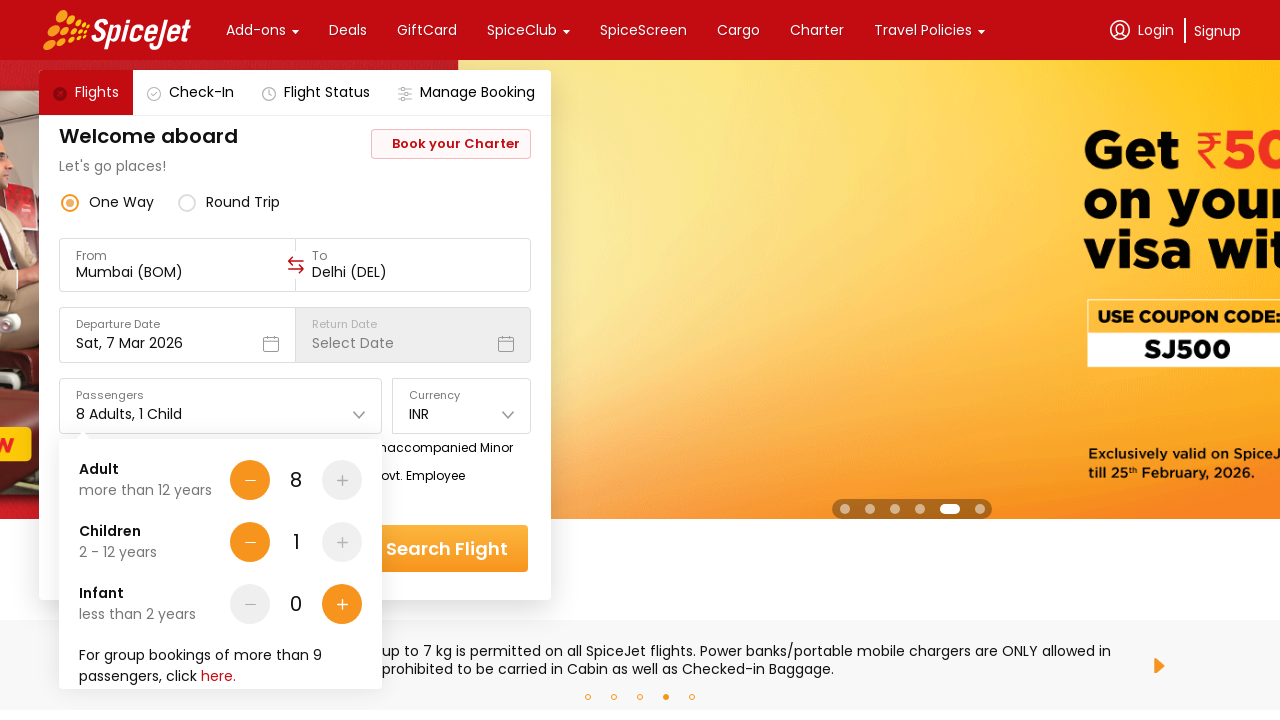

Added child passenger 2 (total 3 children) at (342, 542) on div[data-testid='Children-testID-plus-one-cta']
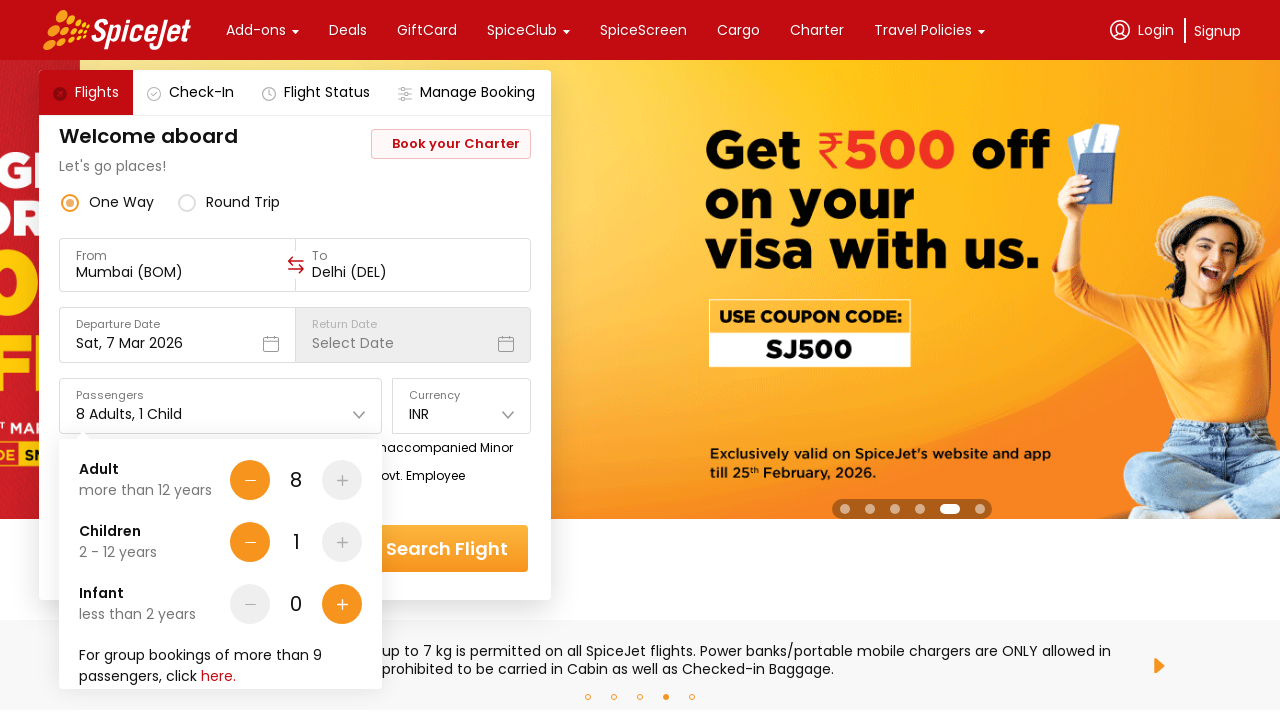

Added child passenger 3 (total 3 children) at (342, 542) on div[data-testid='Children-testID-plus-one-cta']
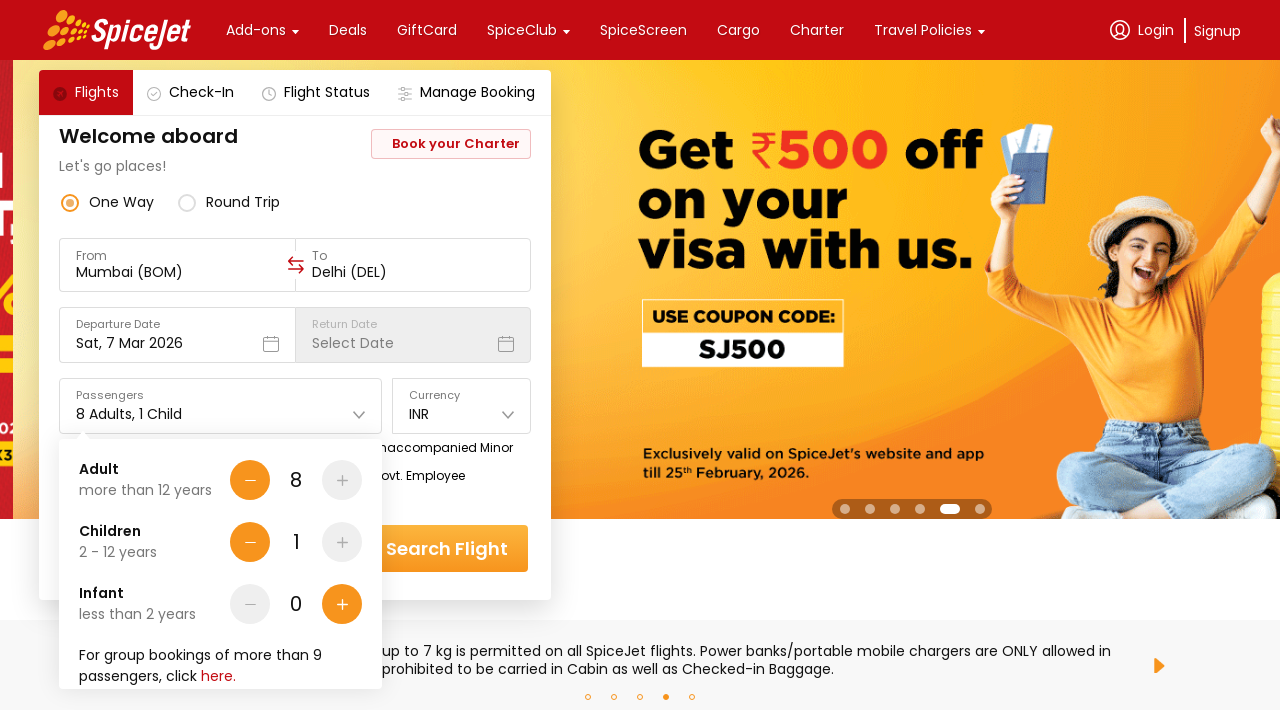

Waited after adding all child passengers
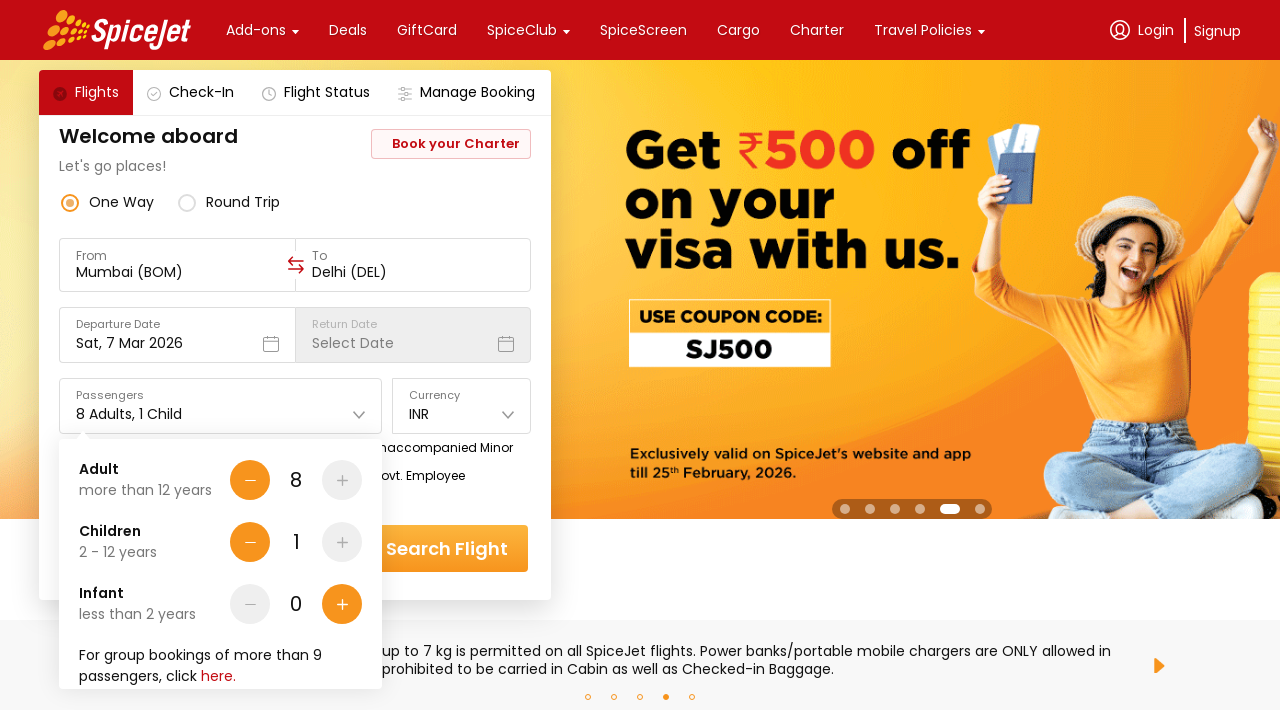

Added infant passenger 1 (total 3 infants) at (342, 604) on div[data-testid='Infant-testID-plus-one-cta']
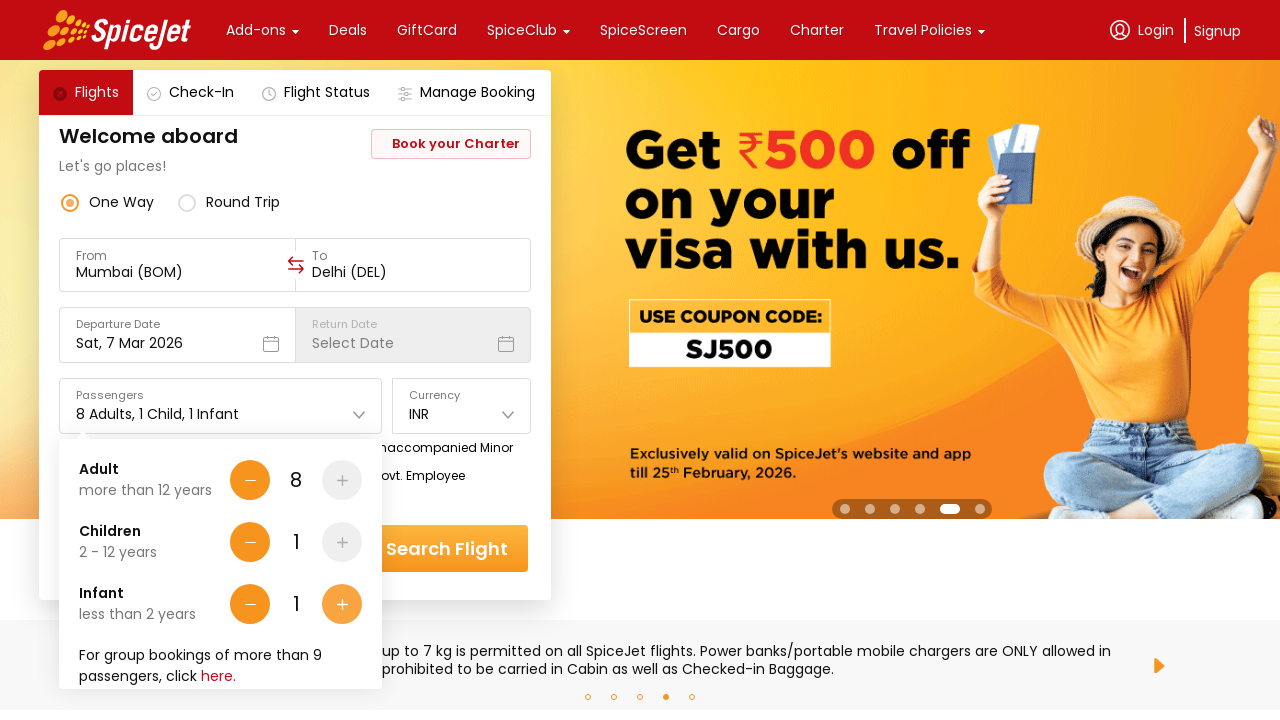

Added infant passenger 2 (total 3 infants) at (342, 604) on div[data-testid='Infant-testID-plus-one-cta']
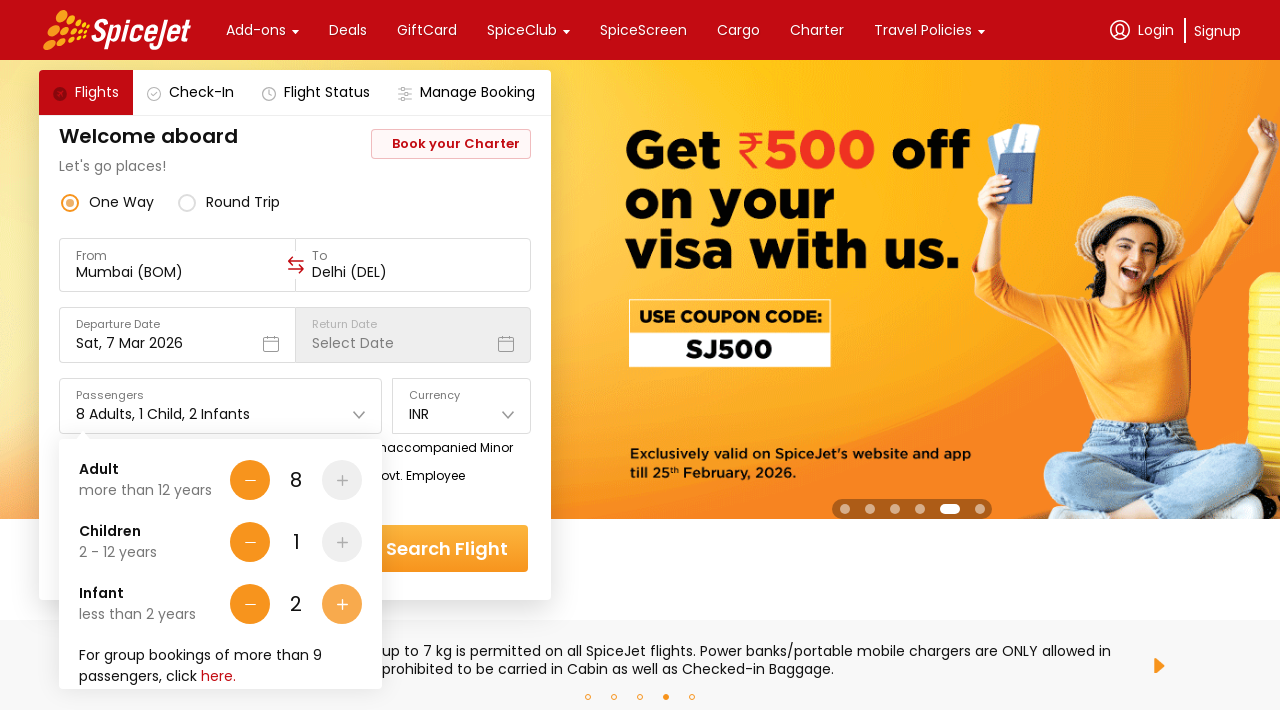

Added infant passenger 3 (total 3 infants) at (342, 604) on div[data-testid='Infant-testID-plus-one-cta']
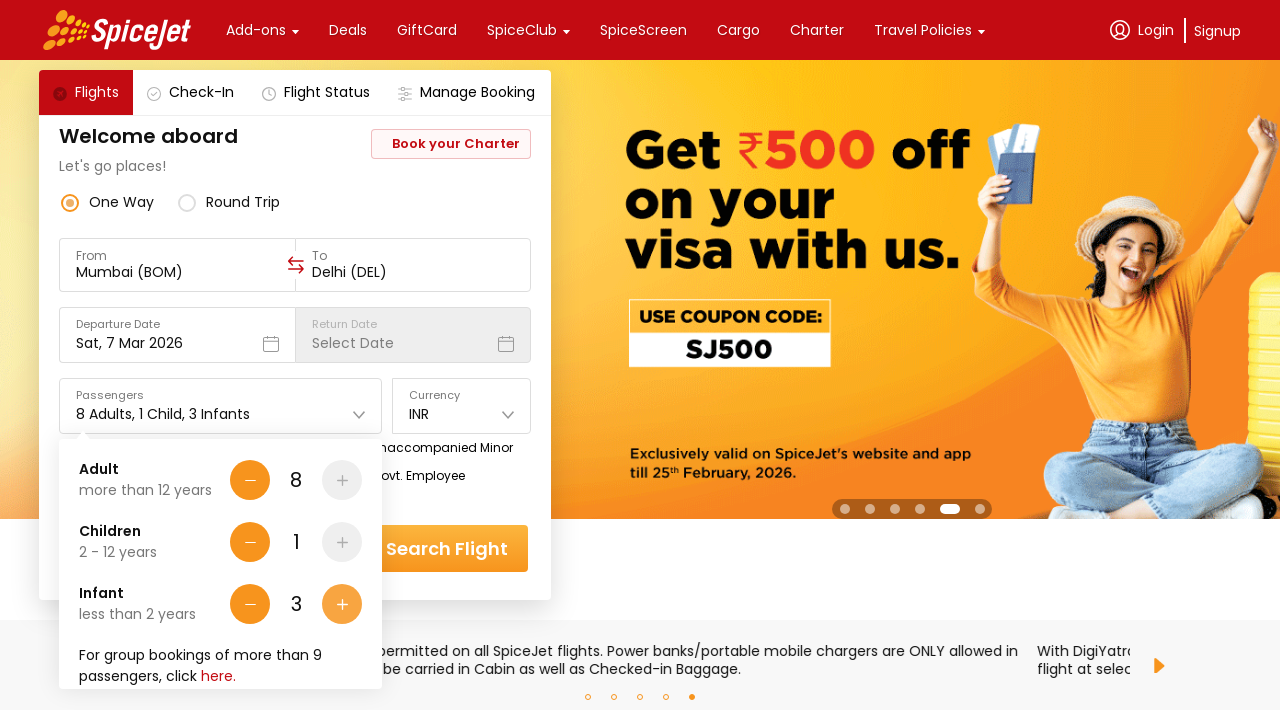

Waited after adding all infant passengers
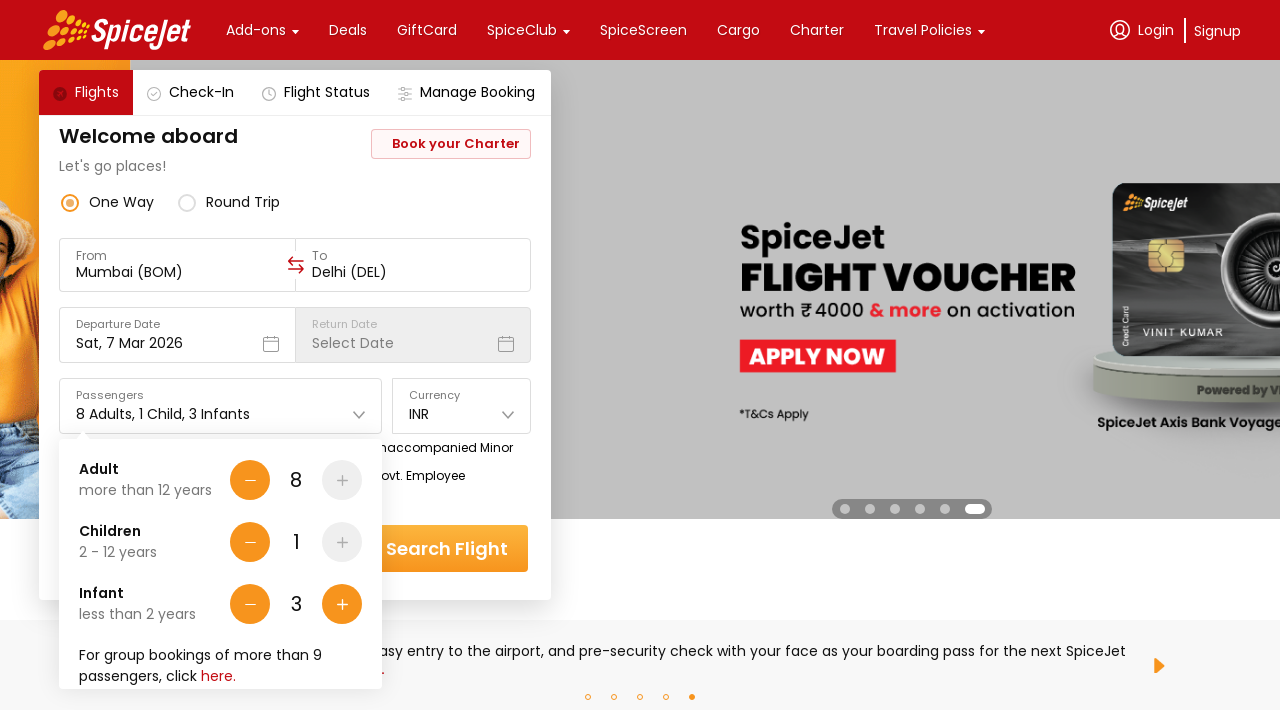

Clicked on Currency dropdown at (462, 396) on div:text('Currency')
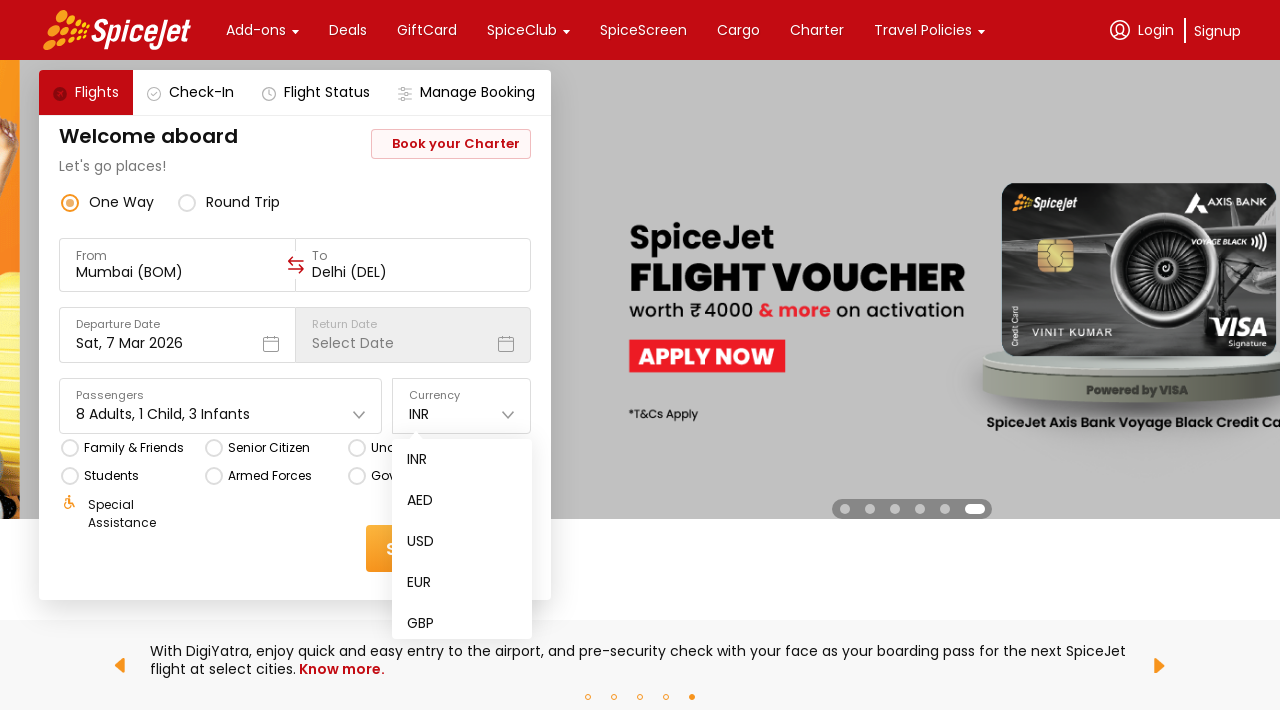

Waited for currency dropdown to open
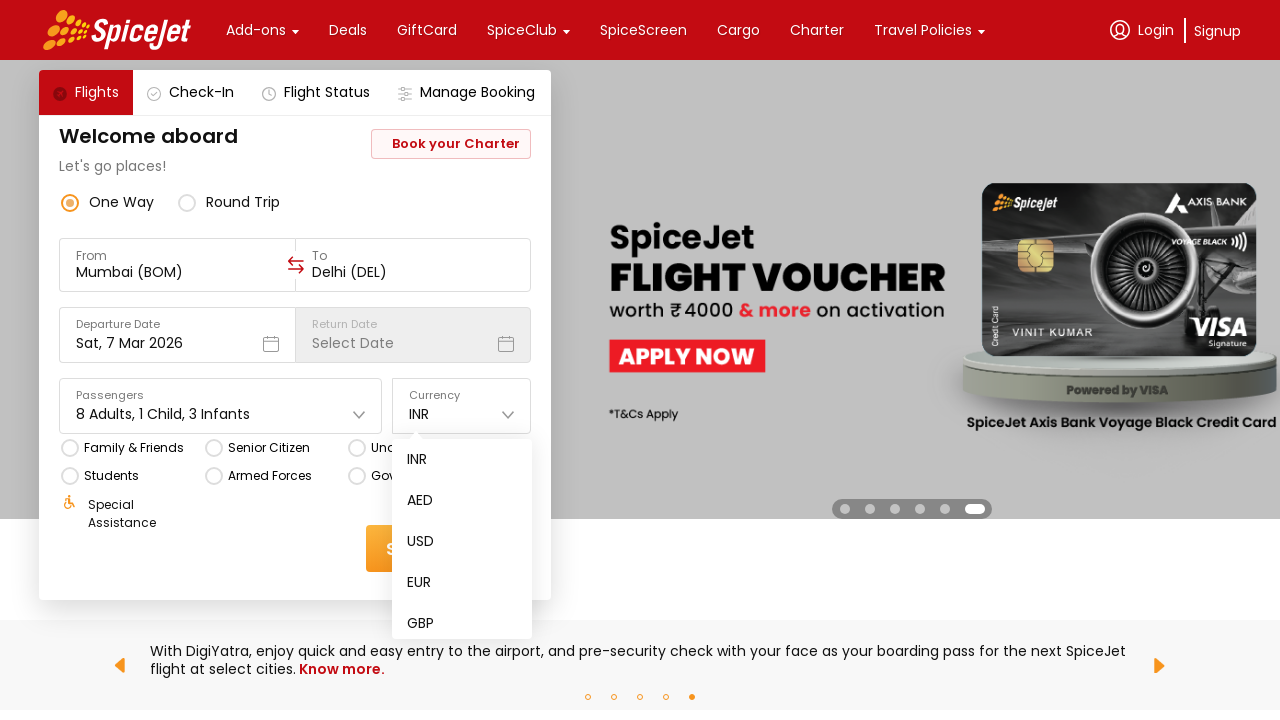

Selected USD as currency at (421, 542) on div:text('USD')
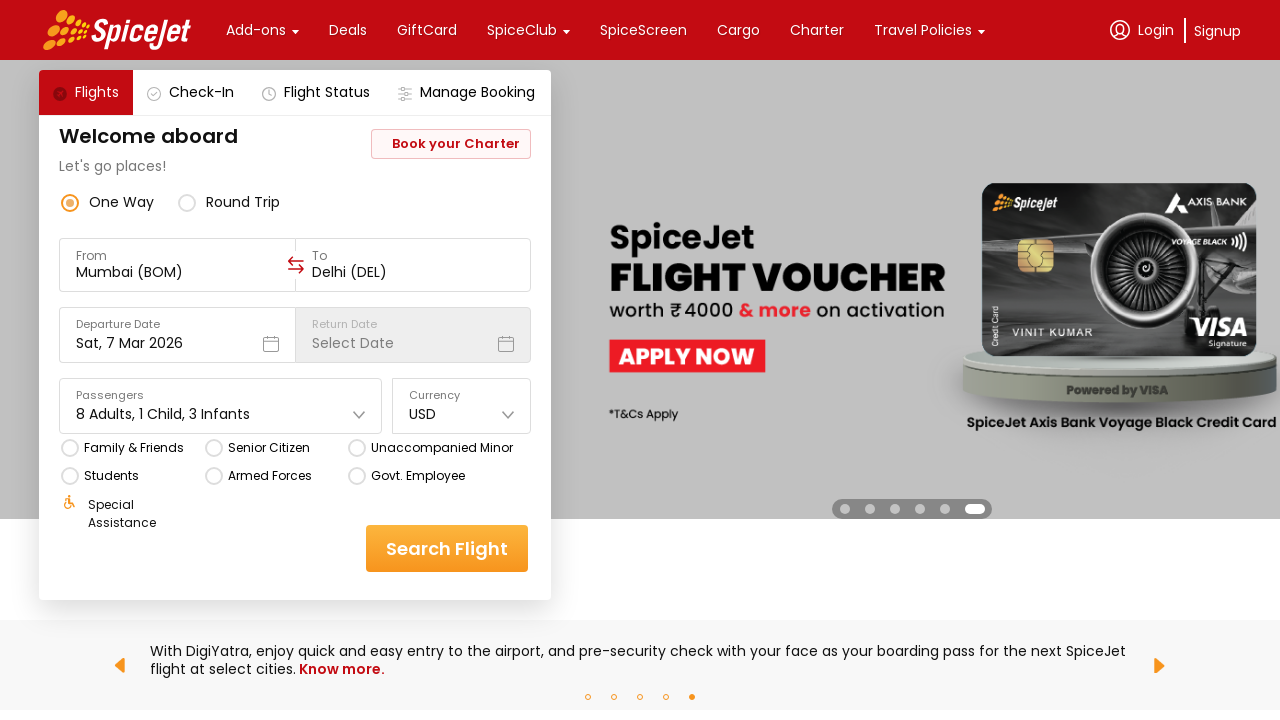

Waited for currency selection to complete
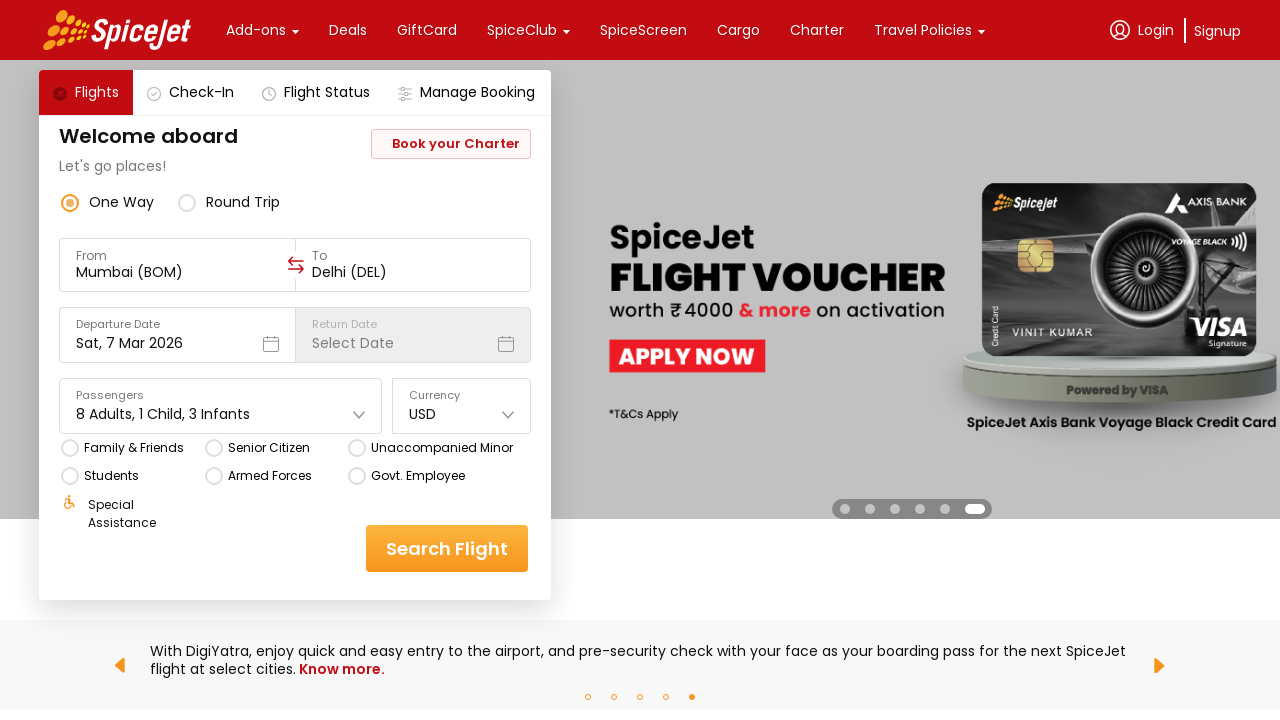

Clicked search flights button to submit booking form at (447, 548) on div[data-testid='home-page-flight-cta']
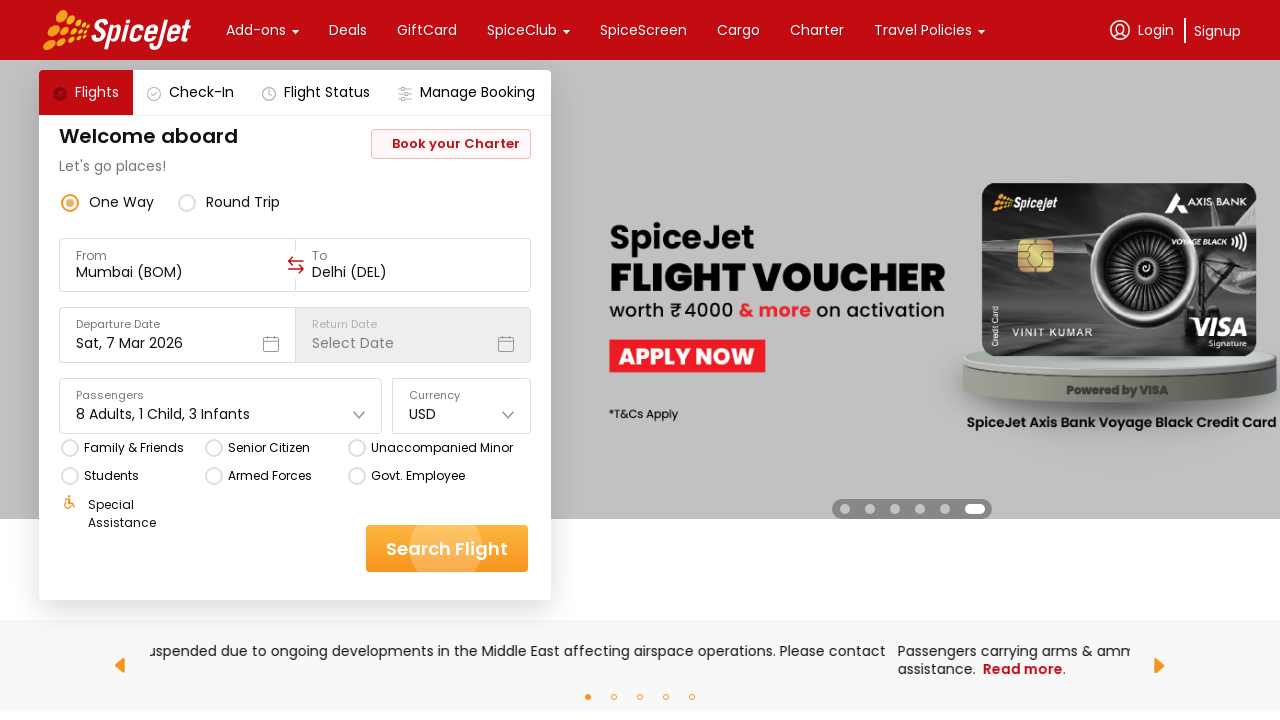

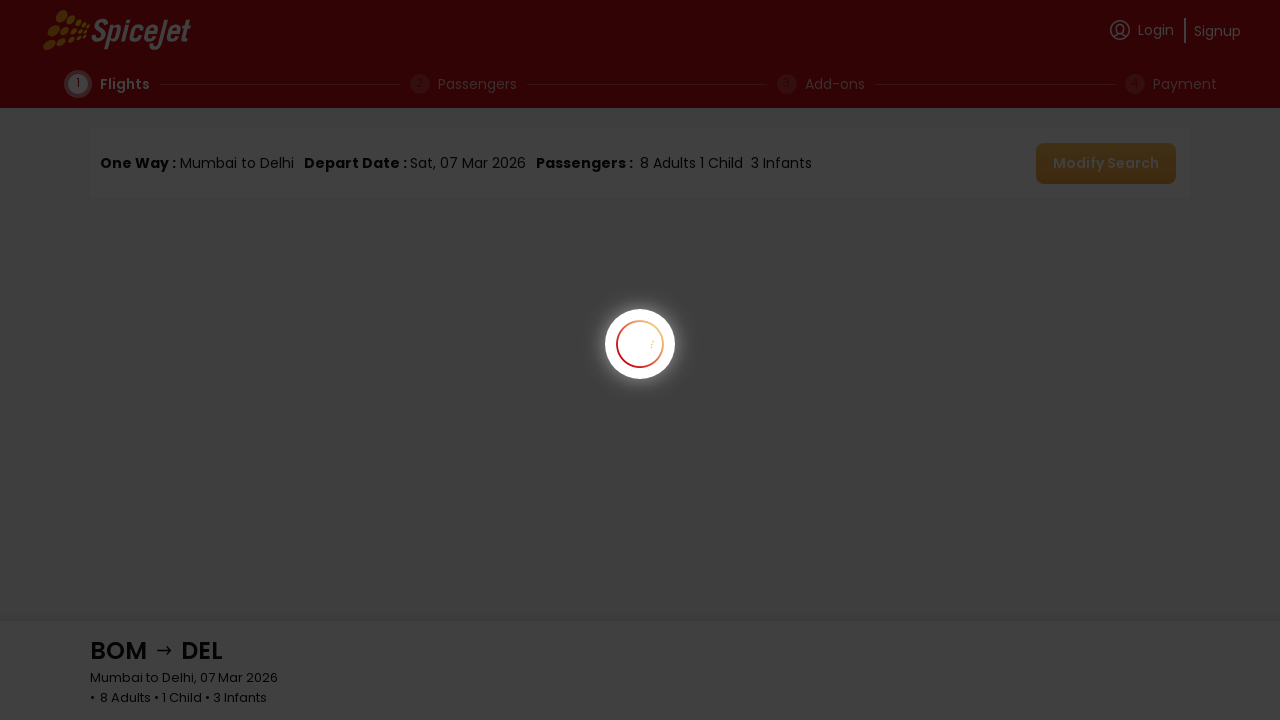